Tests checking a checkbox by clicking on the Checkboxes link and then checking the first checkbox

Starting URL: https://practice.cydeo.com/

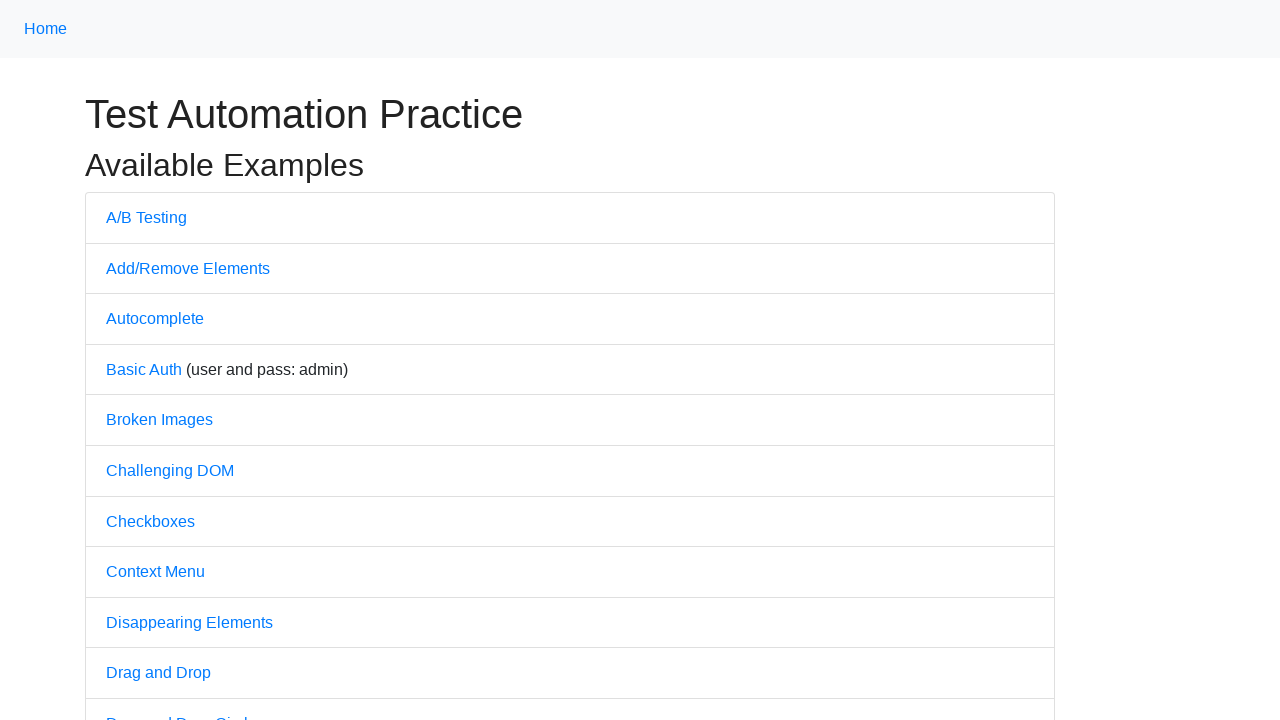

Clicked on Checkboxes link at (150, 521) on text='Checkboxes'
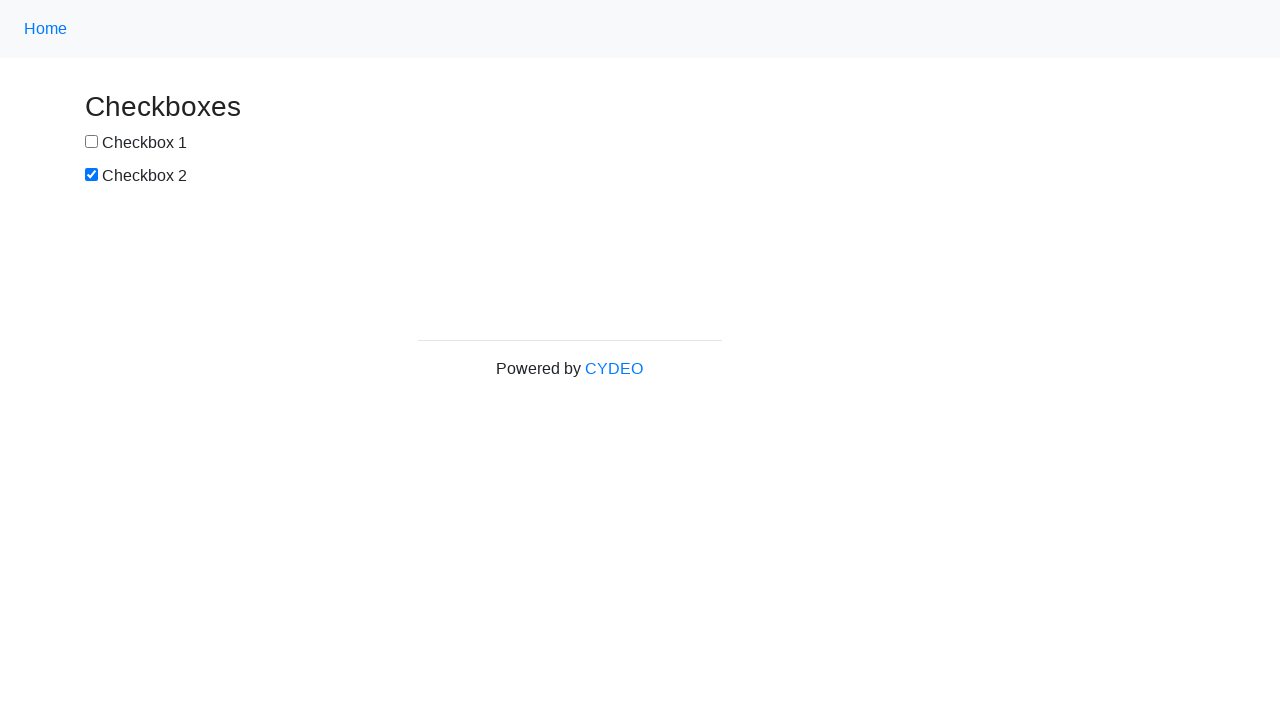

Checked the first checkbox (#box1) at (92, 142) on #box1
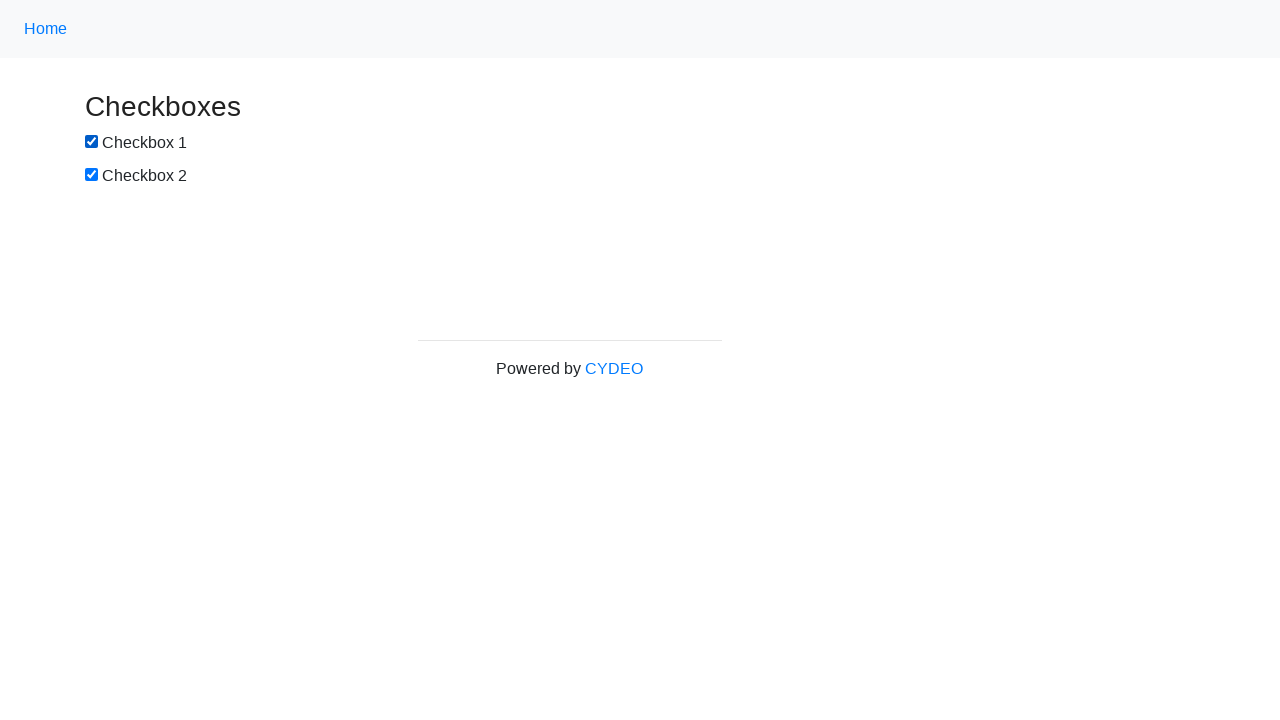

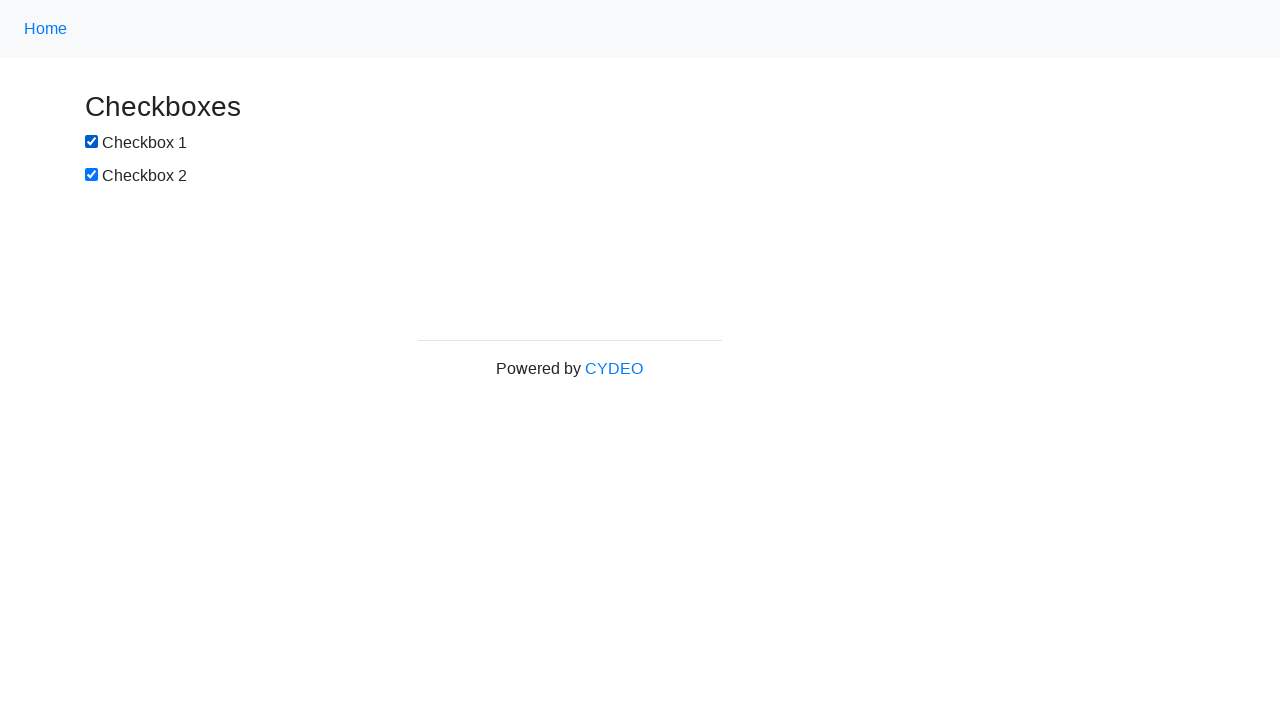